Tests clicking button 2 in the button group

Starting URL: https://formy-project.herokuapp.com/buttons

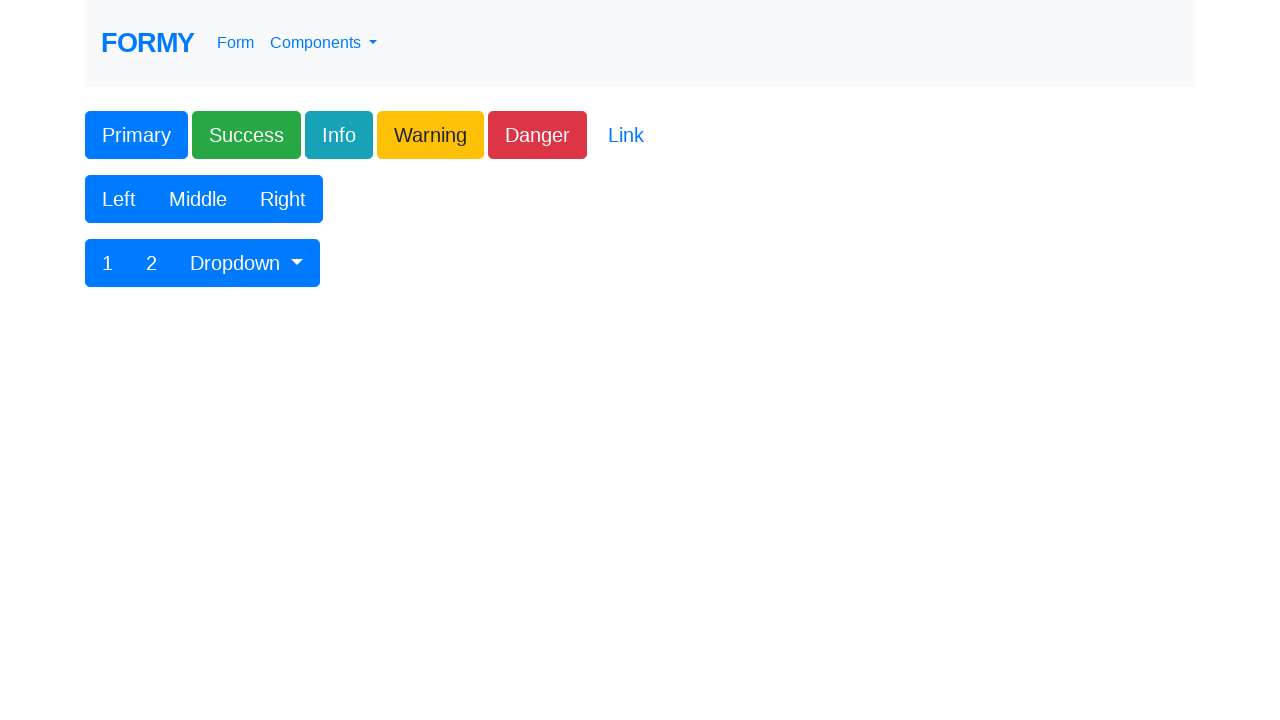

Navigated to Formy buttons page
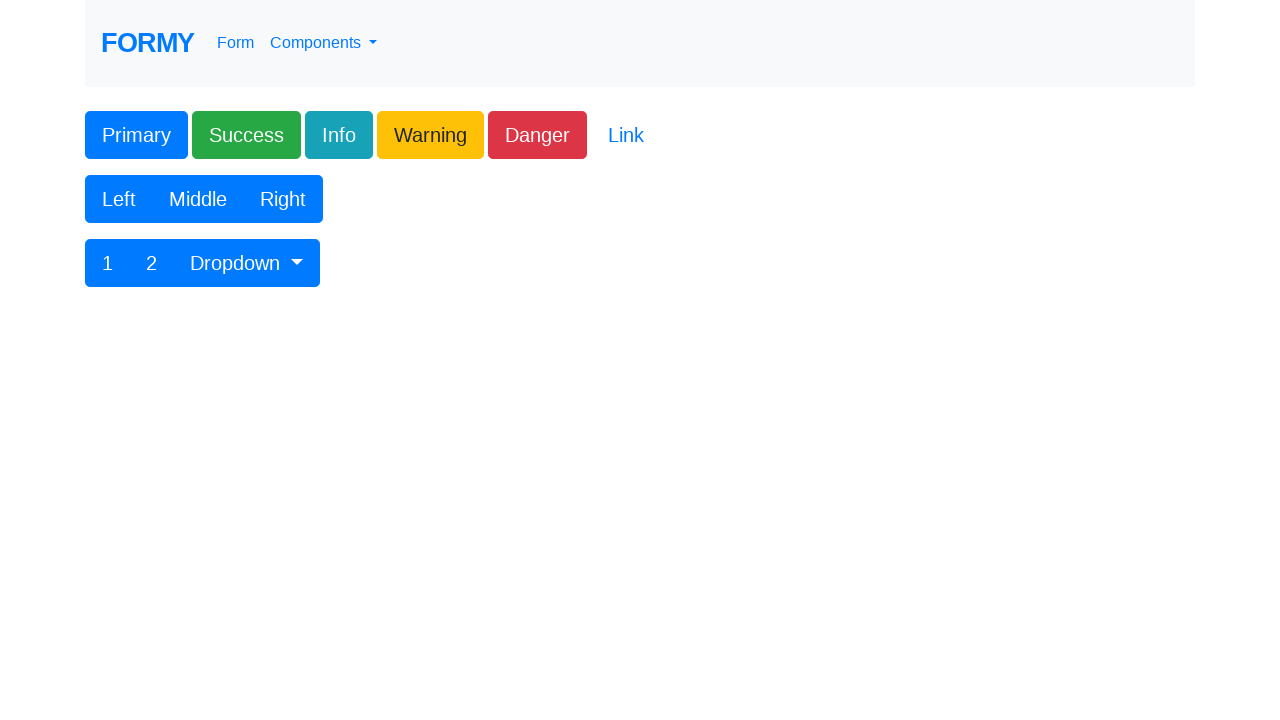

Clicked button 2 in the button group at (152, 263) on xpath=//div//button[contains(text(), '2')]
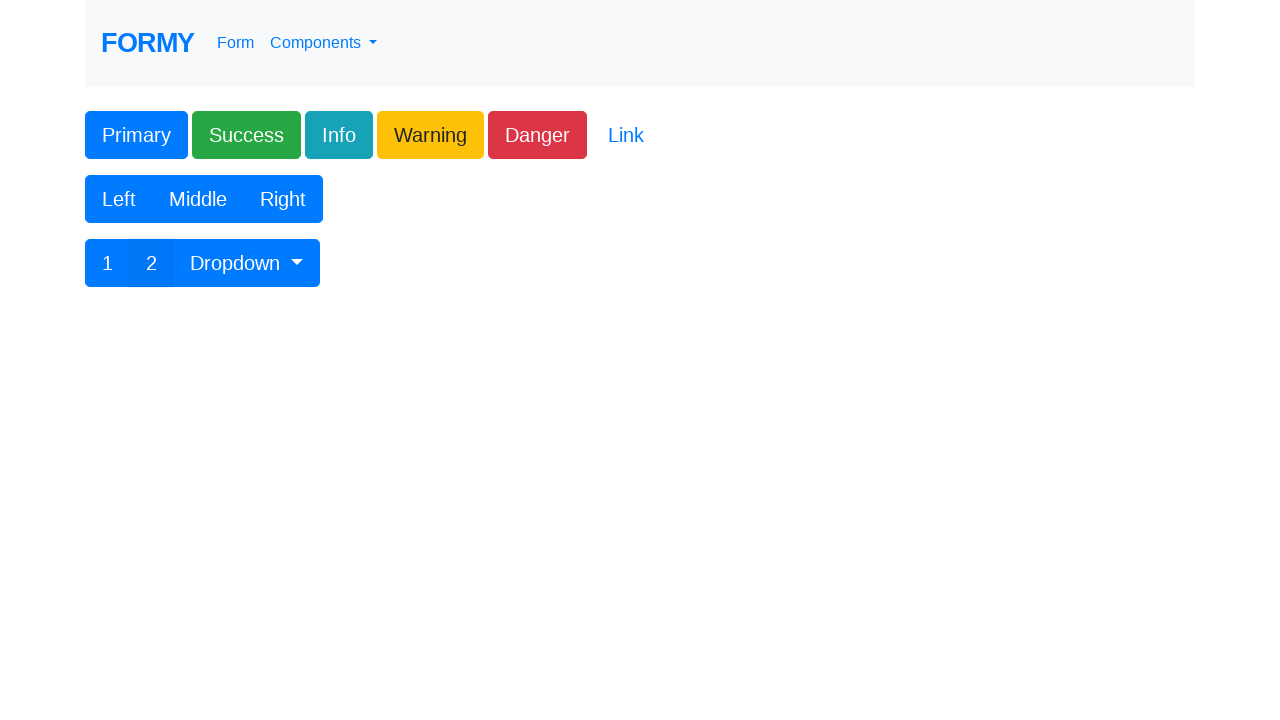

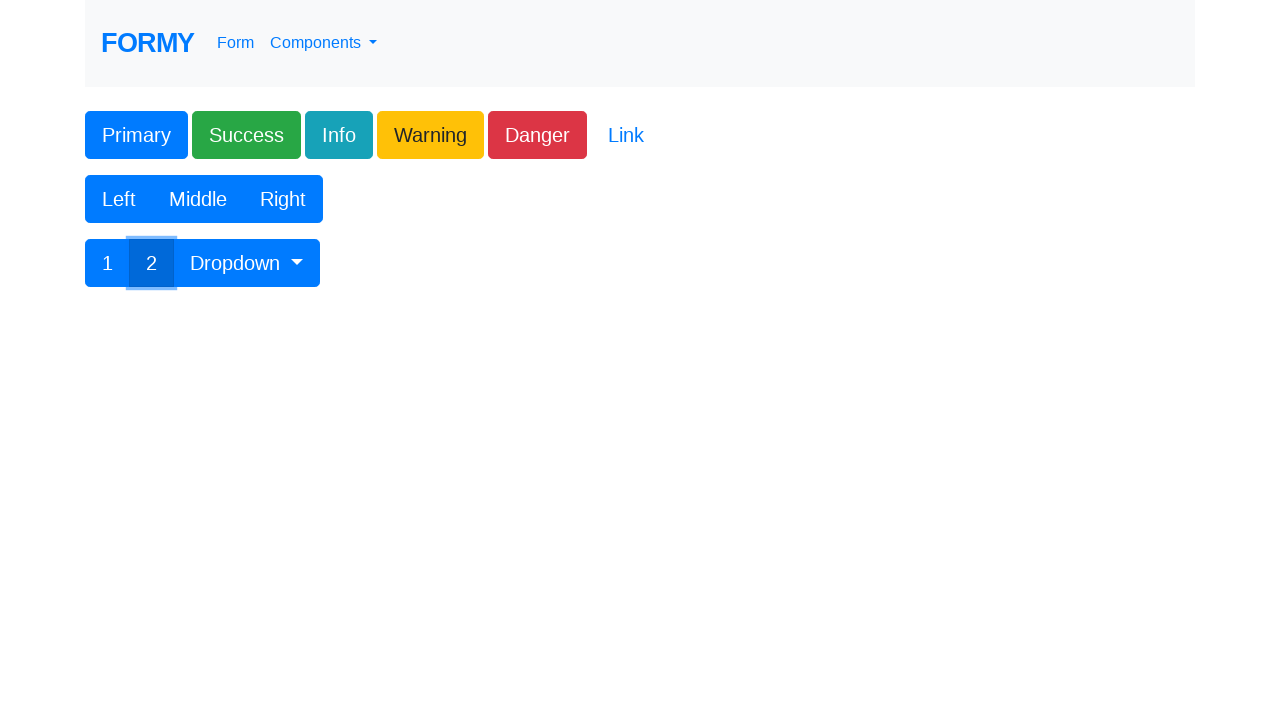